Tests drag and drop functionality on jQuery UI demo page by dragging an element and dropping it onto a target element

Starting URL: http://jqueryui.com/droppable/

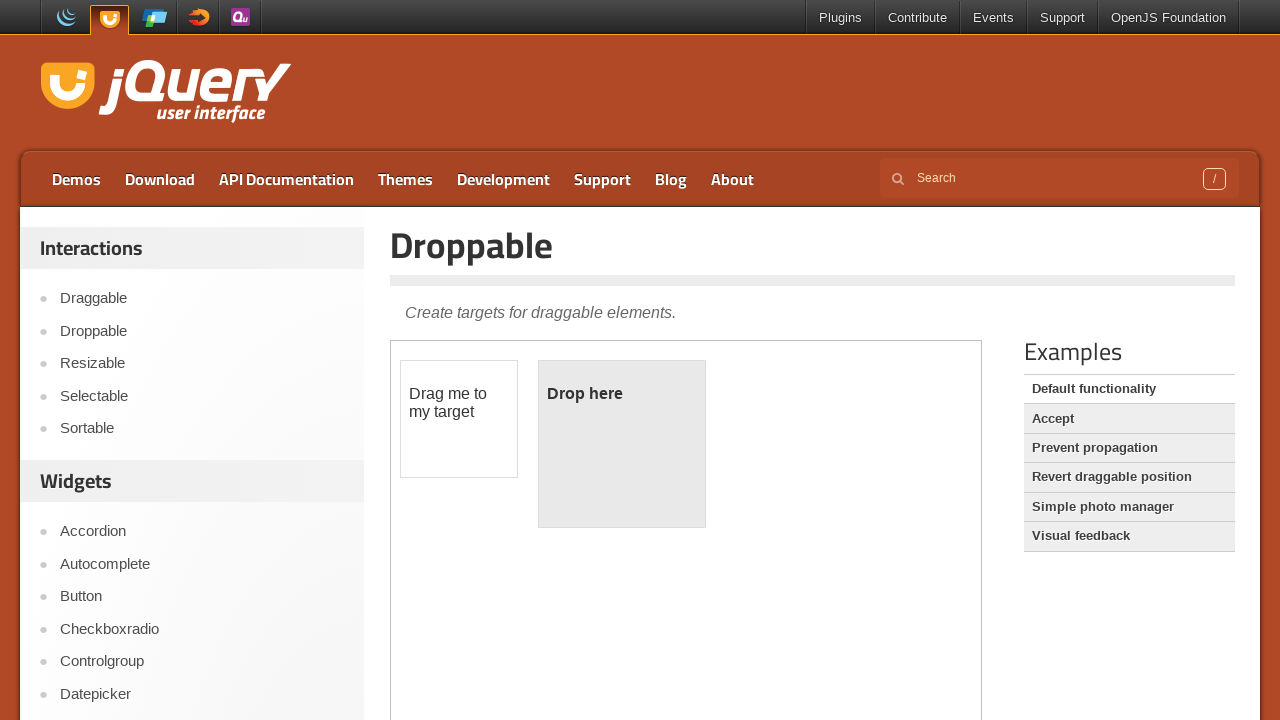

Located iframe containing drag and drop demo
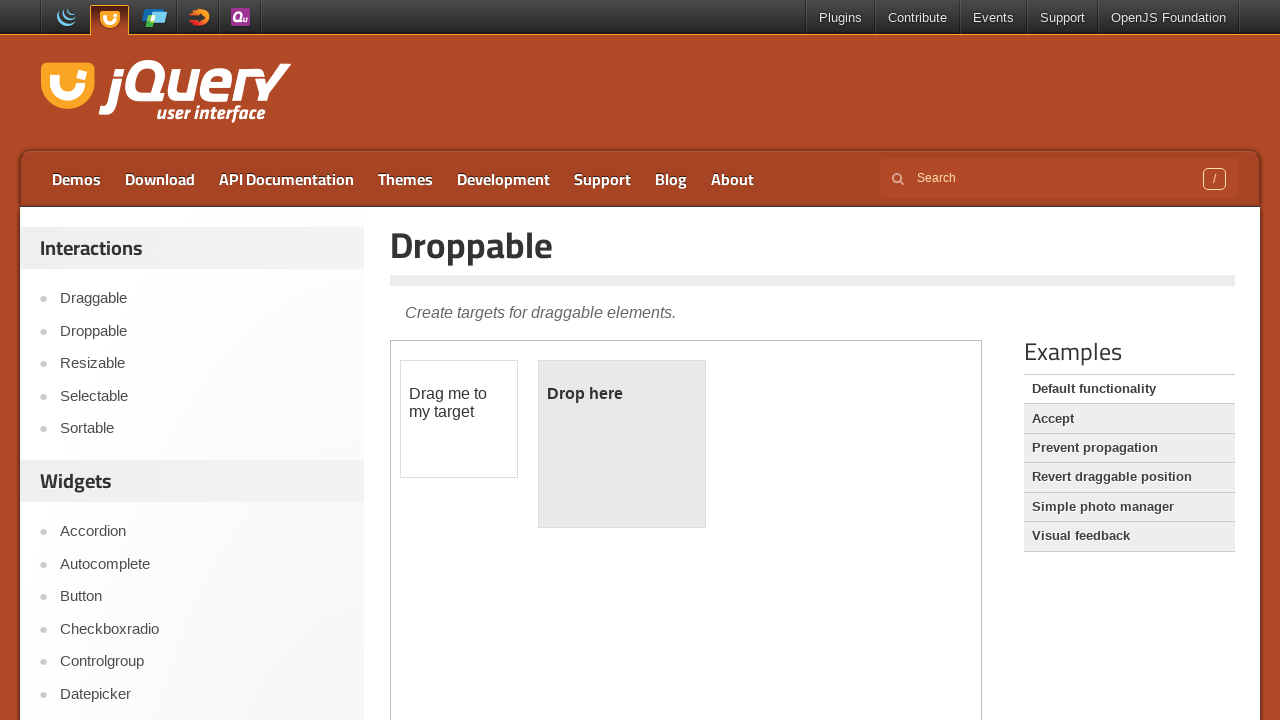

Located draggable source element
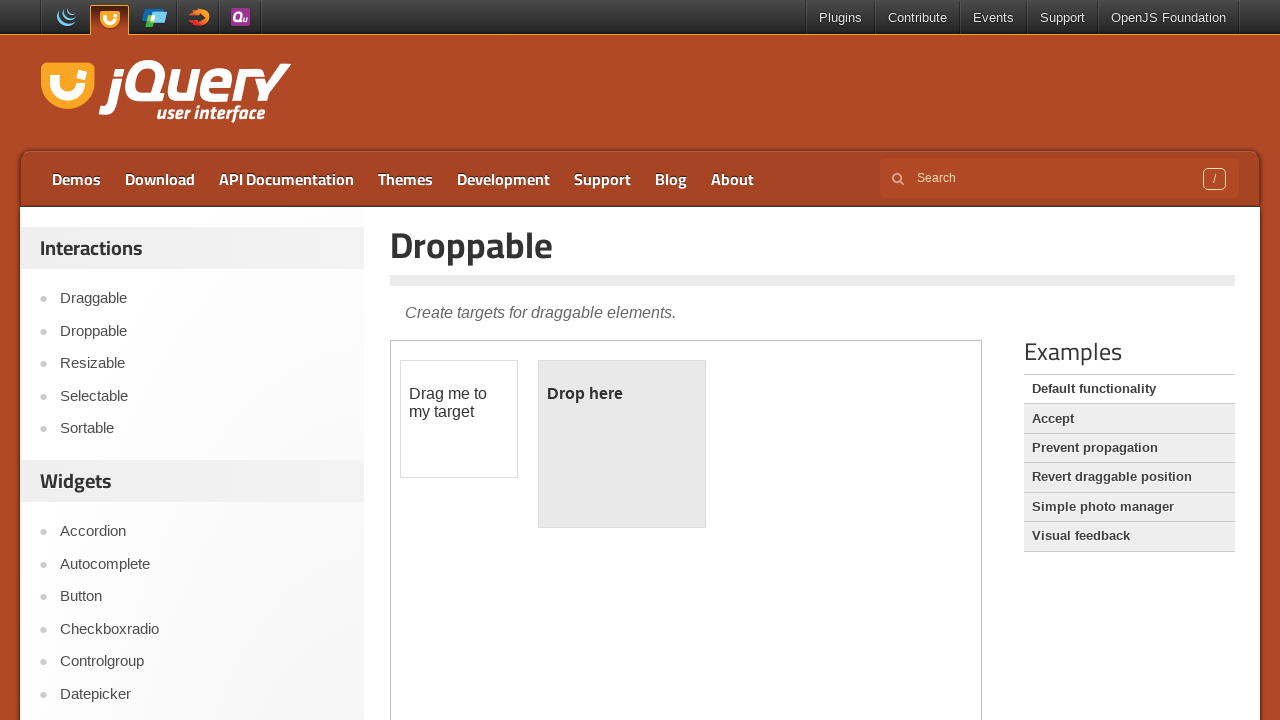

Located droppable target element
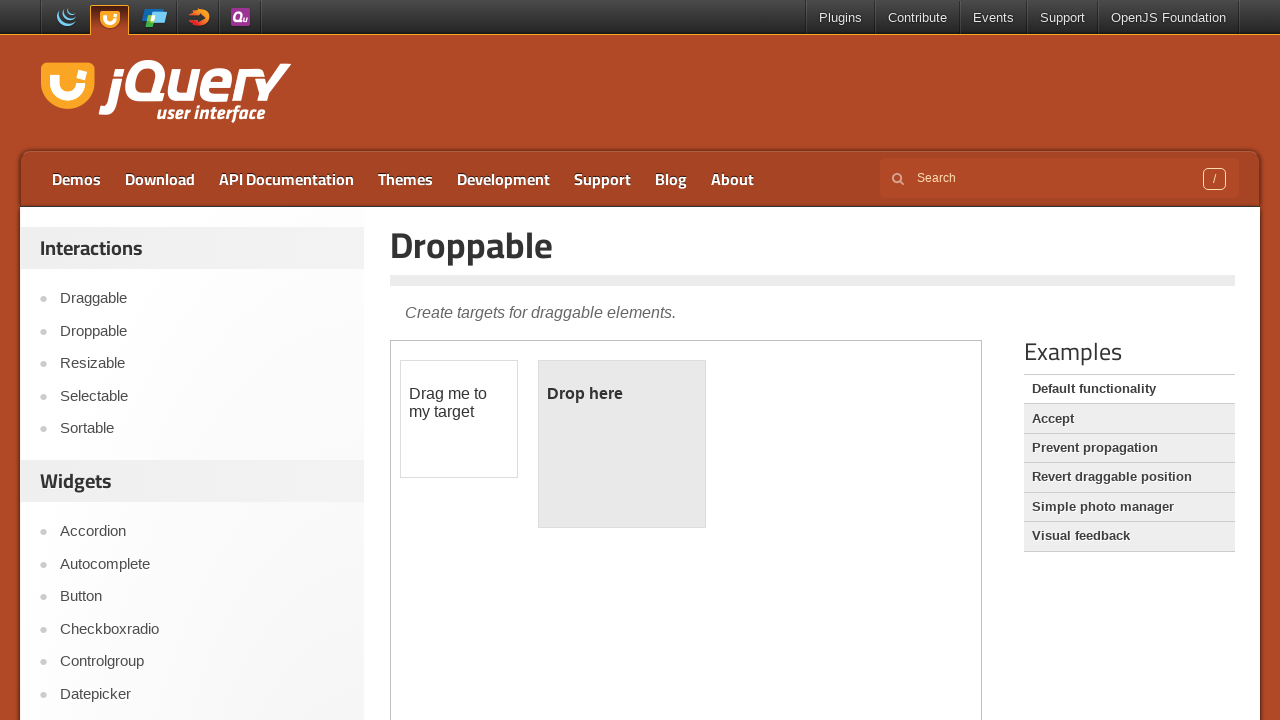

Dragged and dropped element onto target at (622, 444)
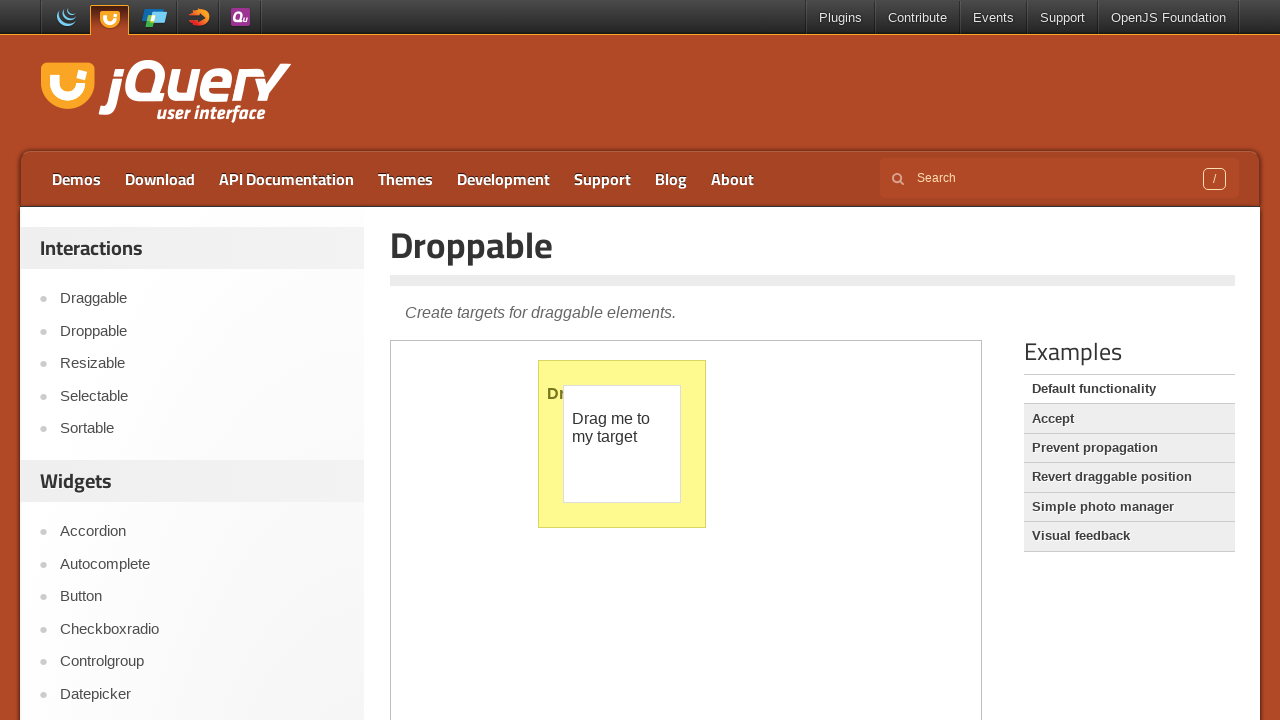

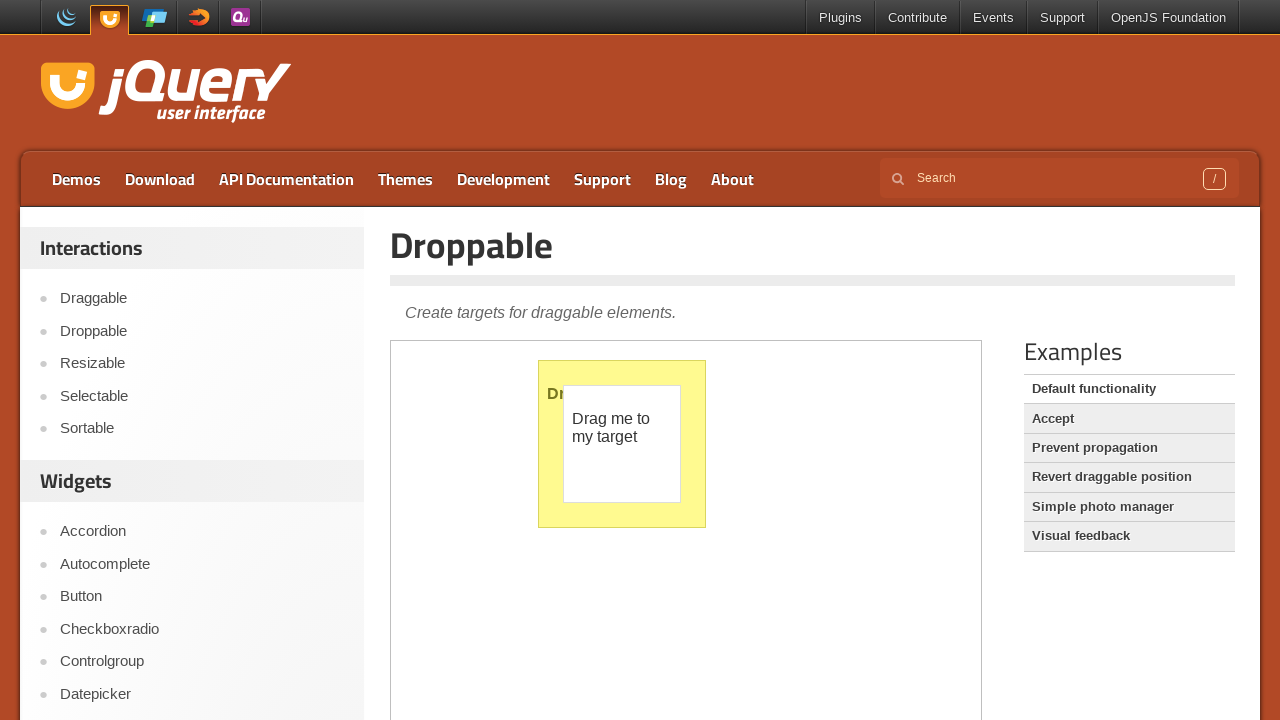